Tests various mouse actions including hover, right-click, and double-click on elements

Starting URL: https://demoqa.com/tool-tips

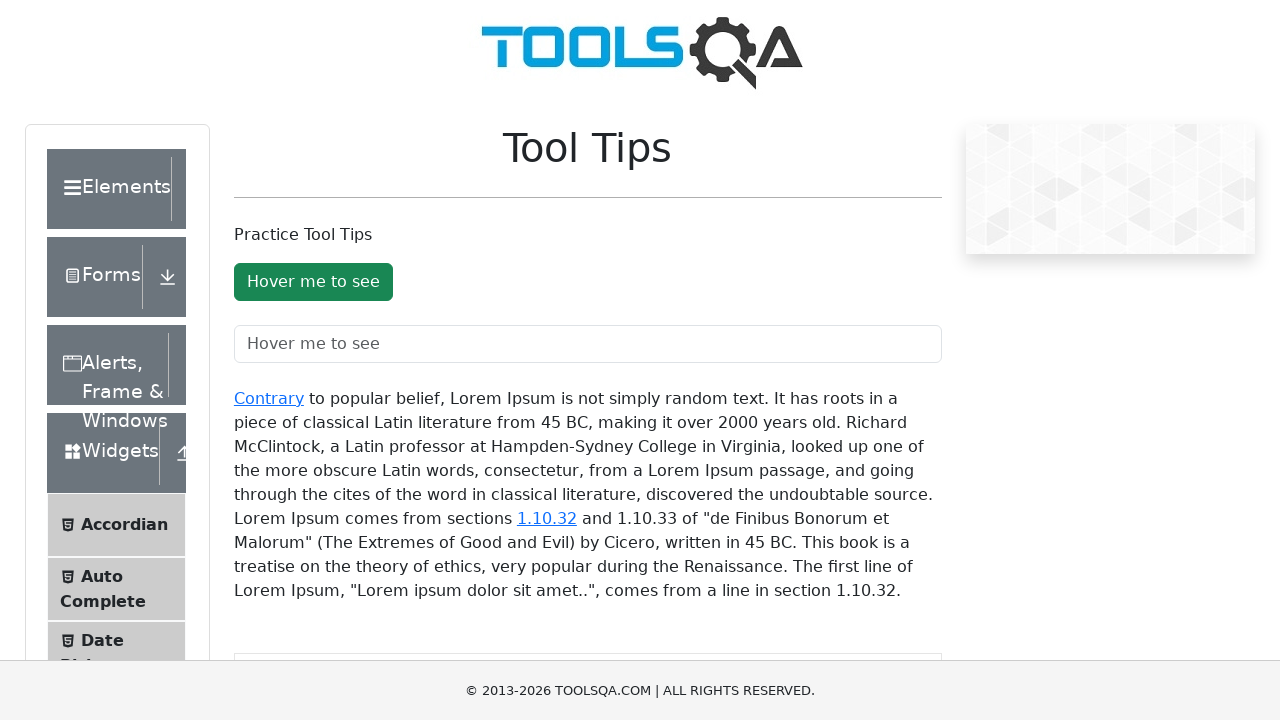

Located hover button element with ID toolTipButton
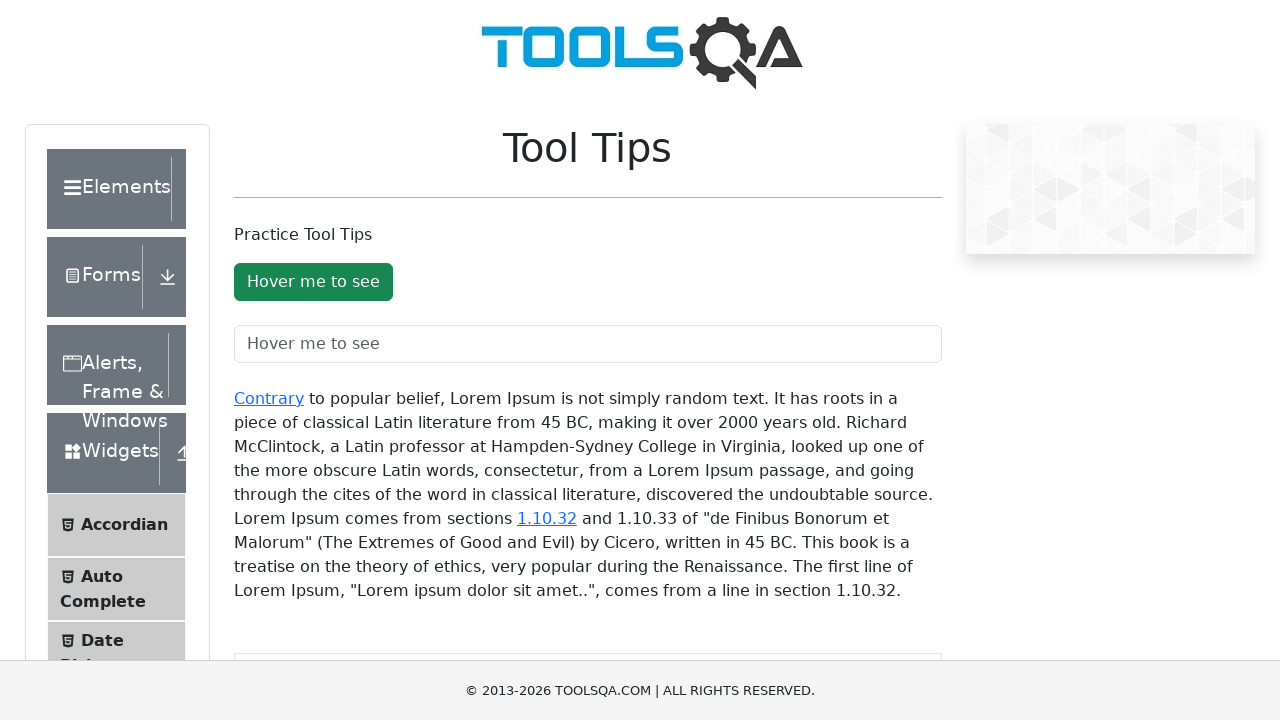

Hovered over button element at (313, 282) on button#toolTipButton
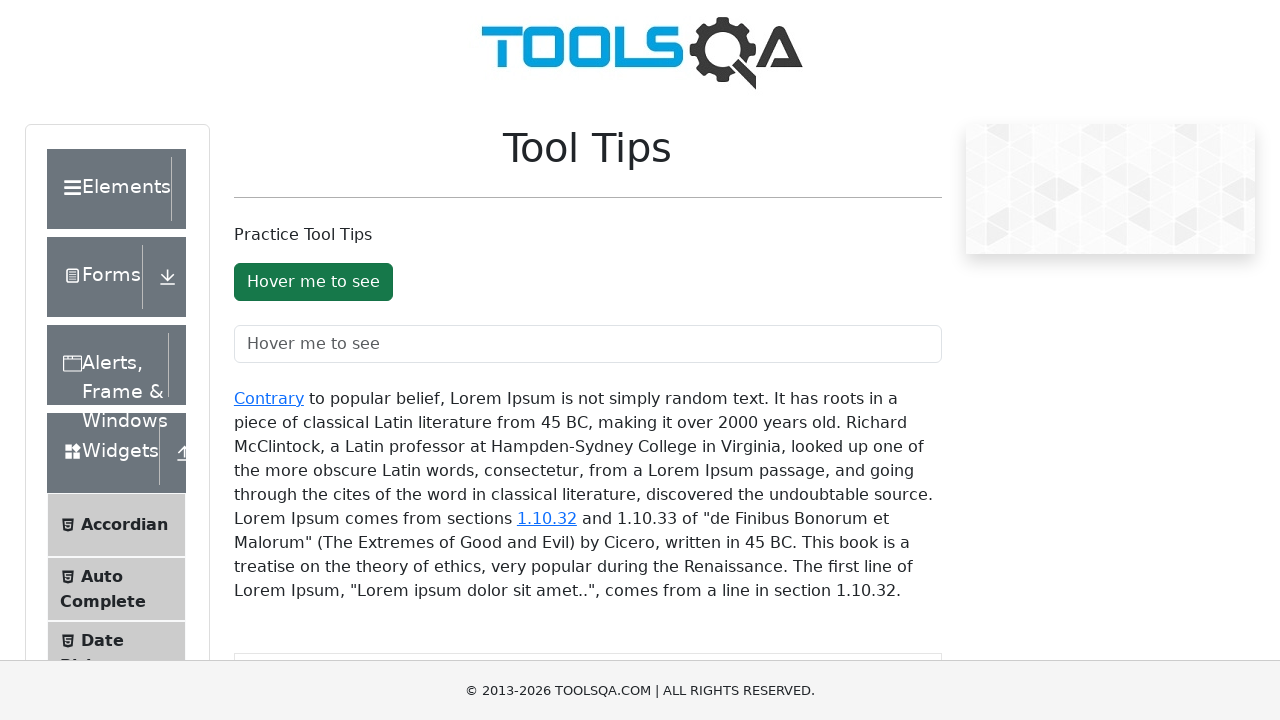

Right-clicked on button element at (313, 282) on button#toolTipButton
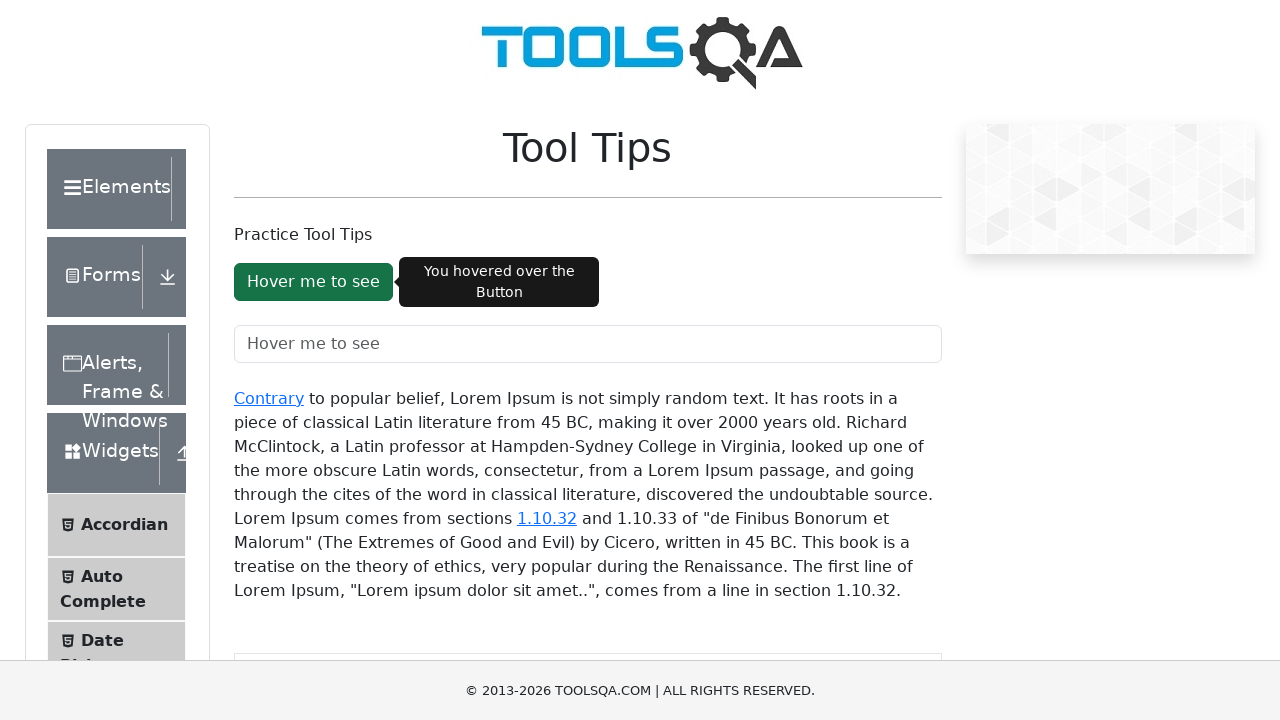

Double-clicked on button element at (313, 282) on button#toolTipButton
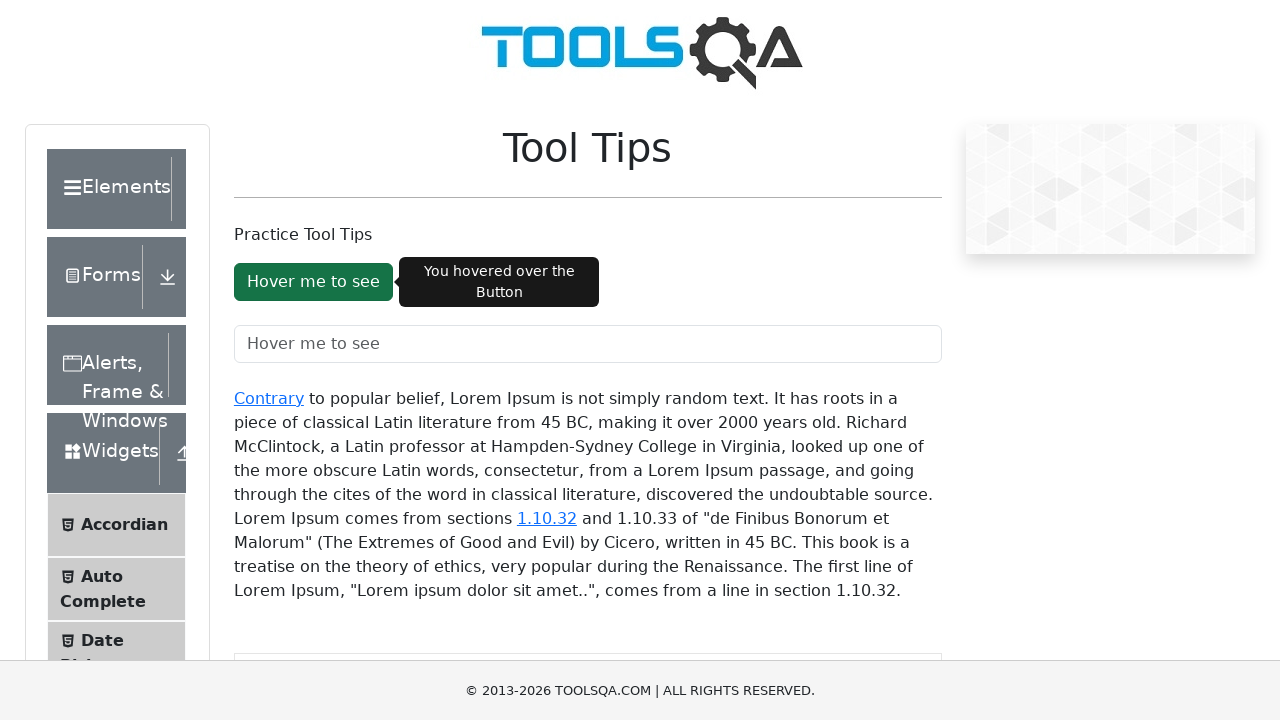

Hovered over button element in action chain at (313, 282) on button#toolTipButton
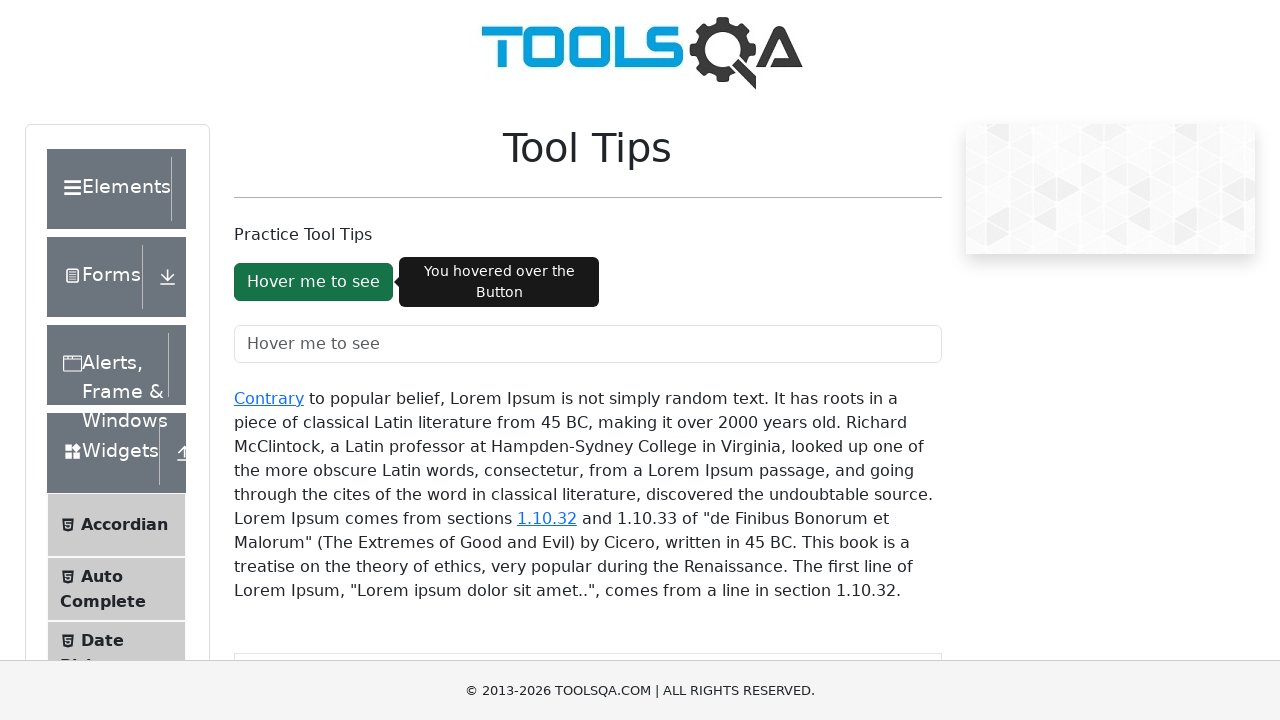

Right-clicked on button element in action chain at (313, 282) on button#toolTipButton
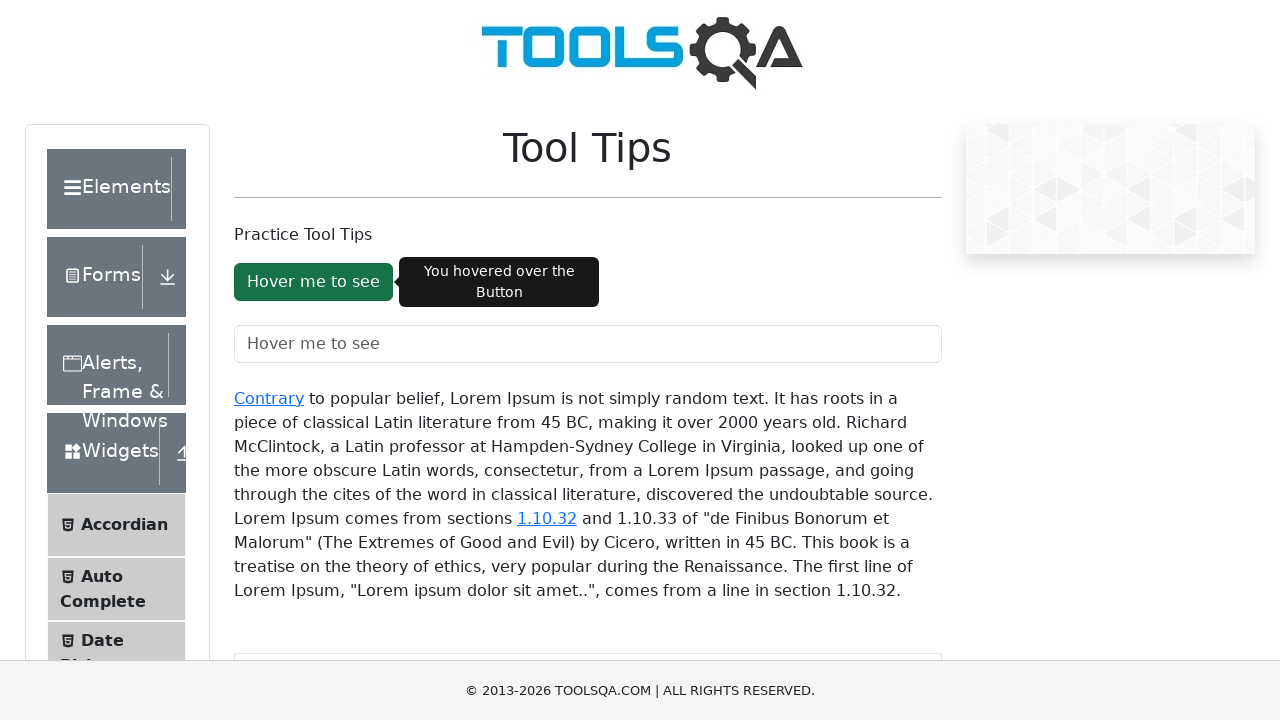

Double-clicked on button element in action chain at (313, 282) on button#toolTipButton
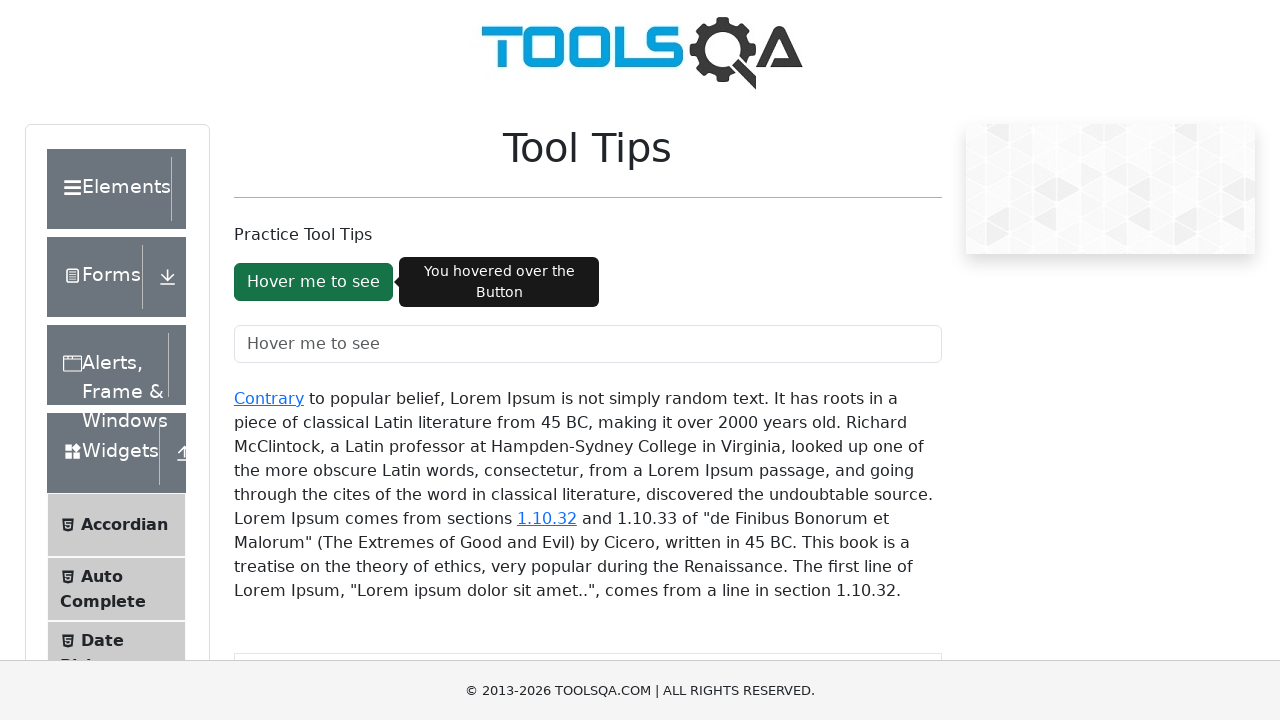

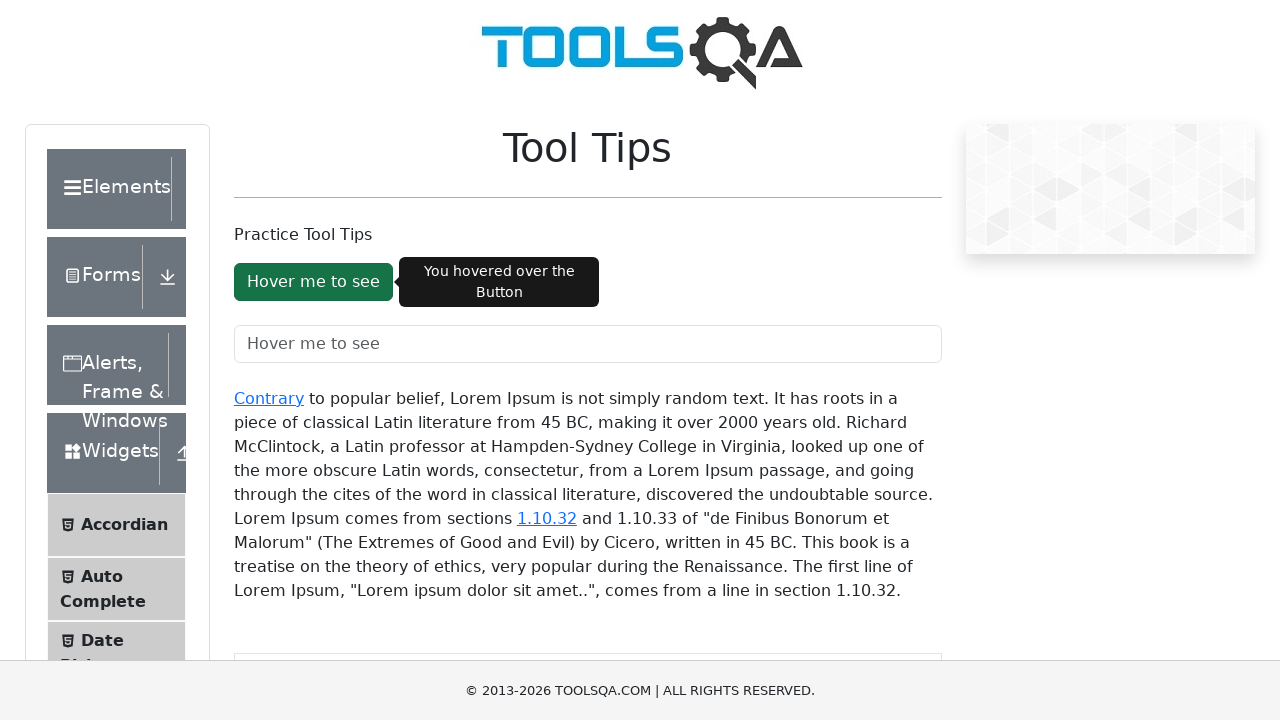